Tests drag and drop functionality by dragging an element into a sortable list on the jQuery UI demo page

Starting URL: https://jqueryui.com/draggable/#sortable

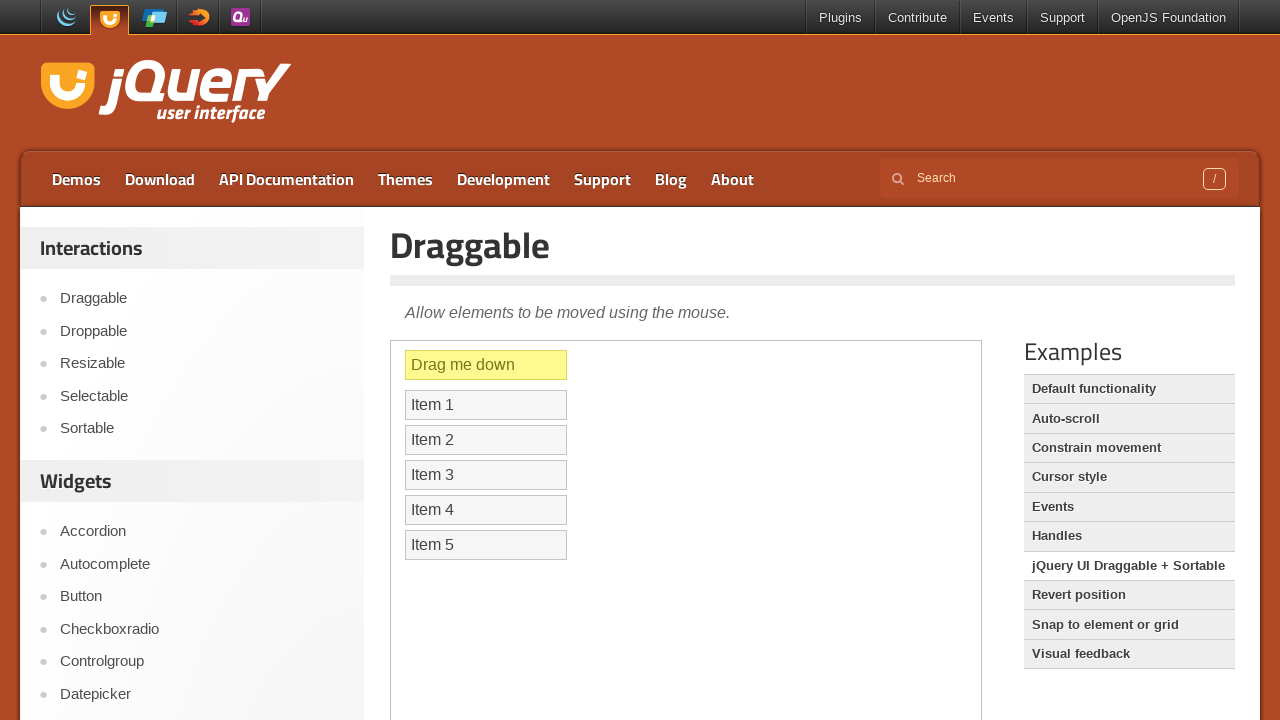

Located the demo iframe
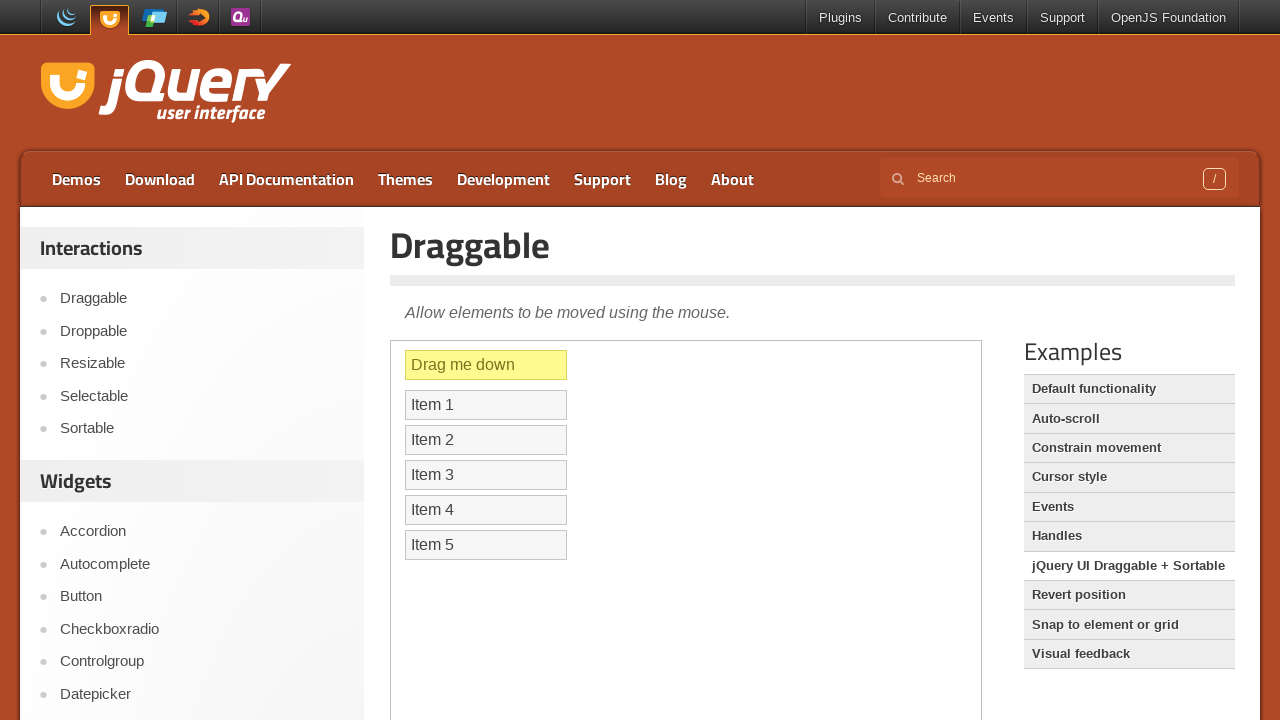

Located the draggable element
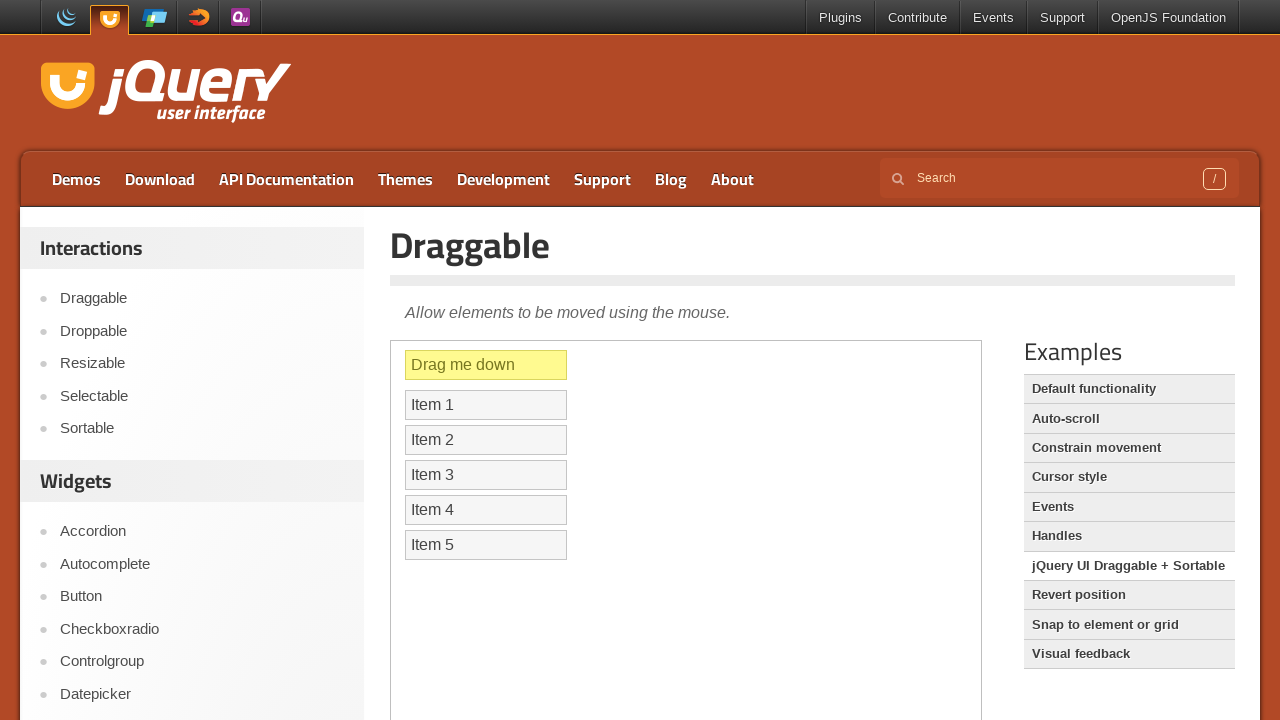

Located the target position in sortable list (3rd item)
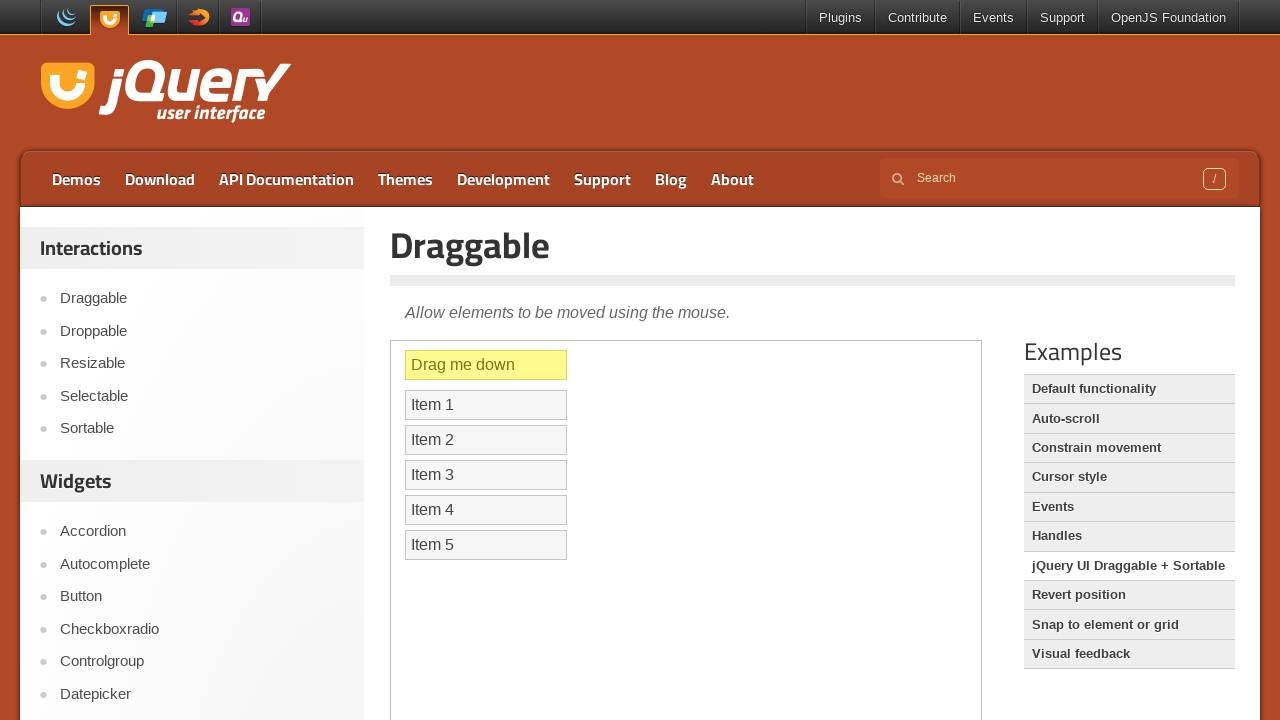

Dragged element to target position in sortable list at (486, 475)
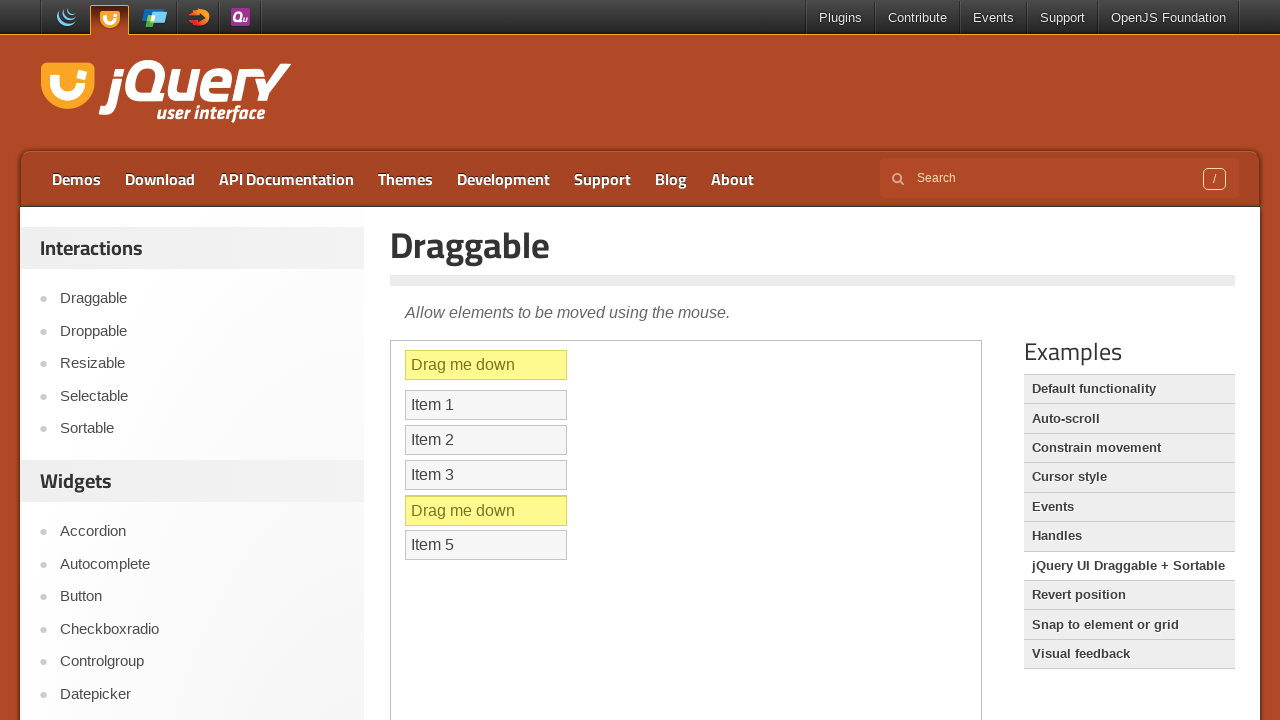

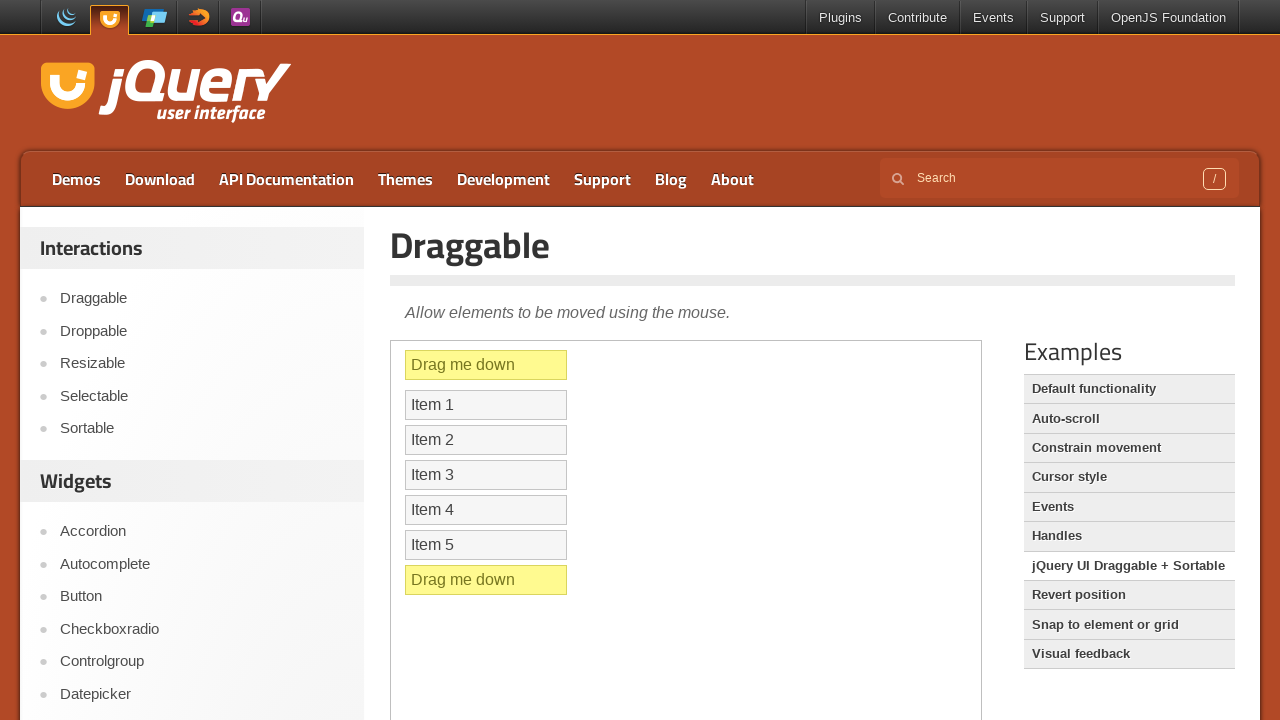